Tests filtering to display only active (non-completed) todo items by clicking the Active link.

Starting URL: https://demo.playwright.dev/todomvc

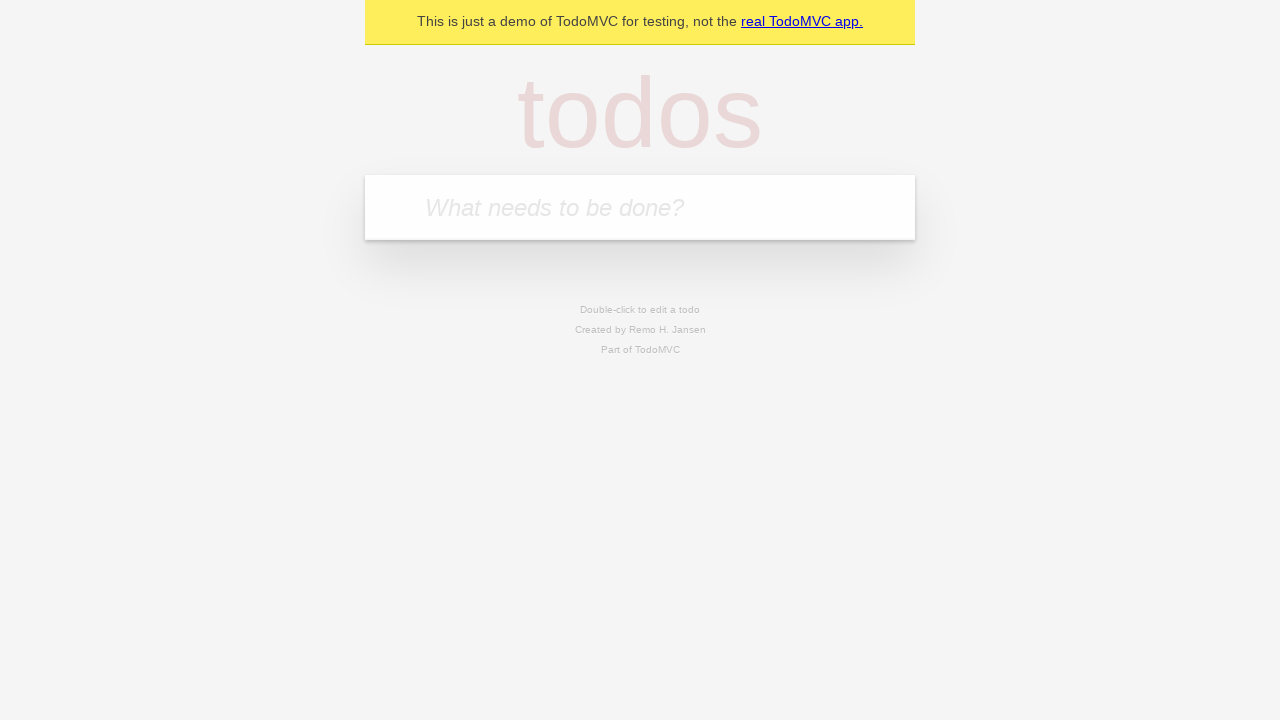

Filled todo input with 'buy some cheese' on internal:attr=[placeholder="What needs to be done?"i]
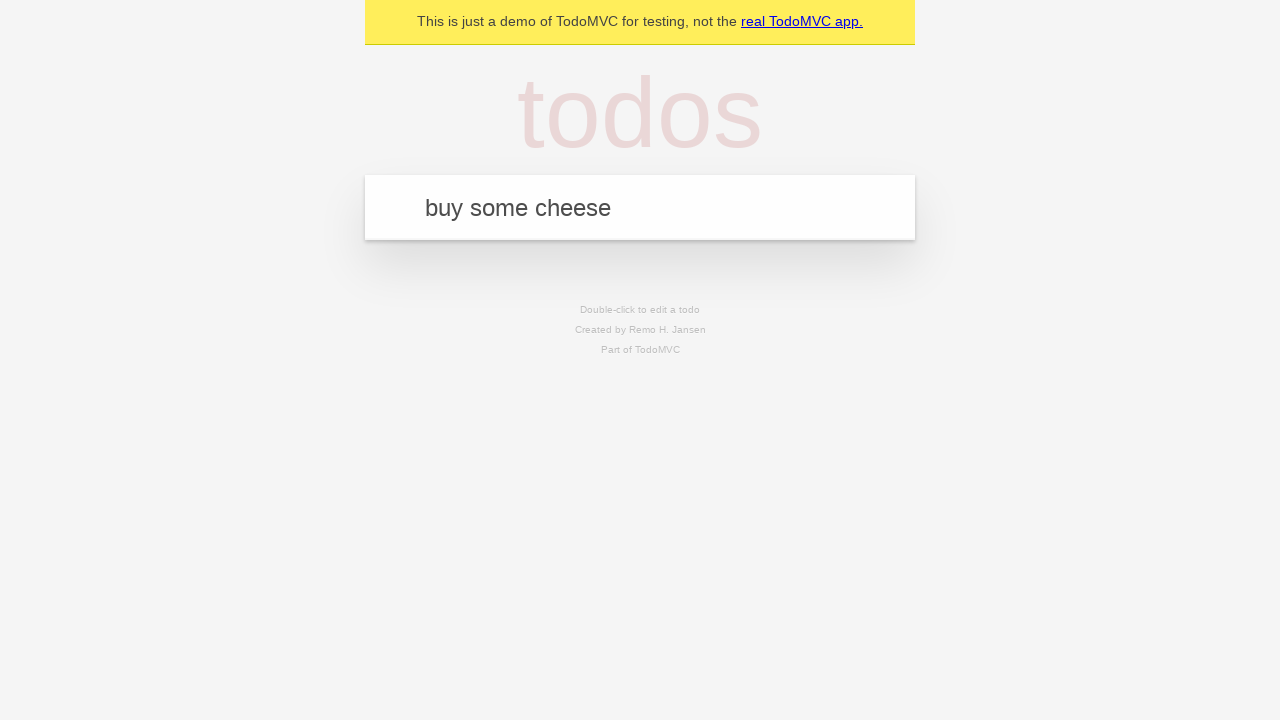

Pressed Enter to add first todo item on internal:attr=[placeholder="What needs to be done?"i]
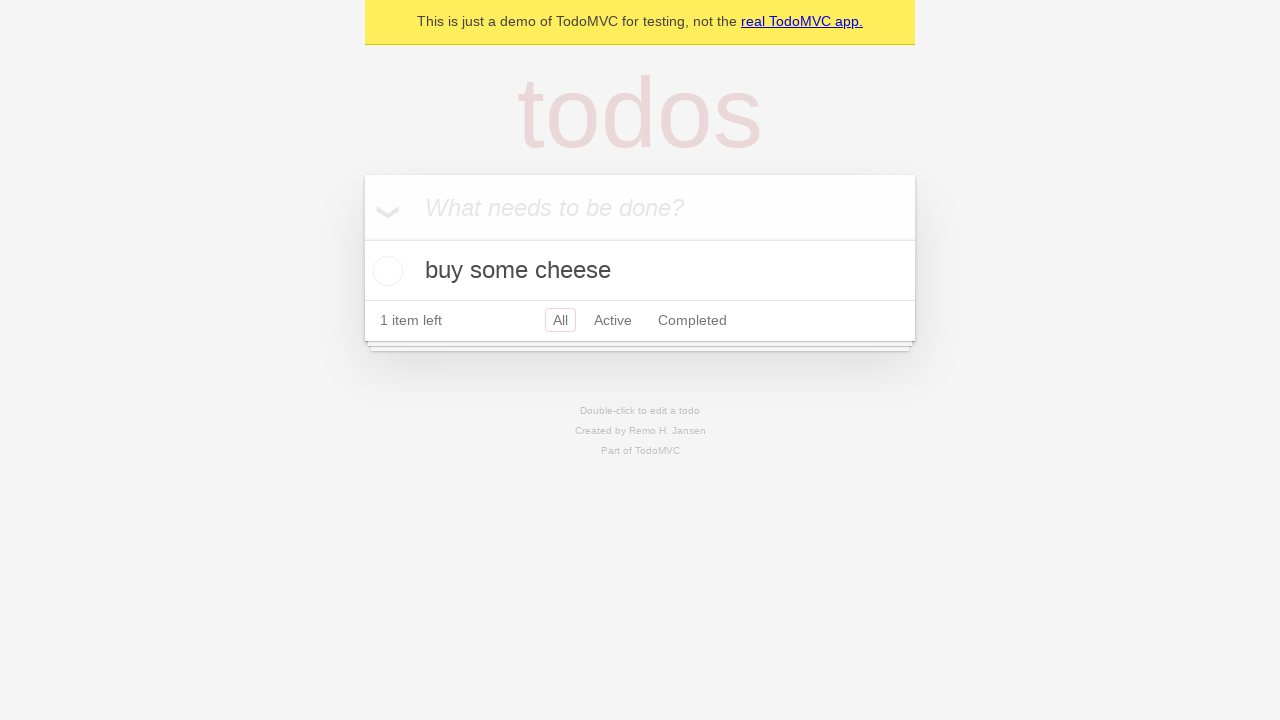

Filled todo input with 'feed the cat' on internal:attr=[placeholder="What needs to be done?"i]
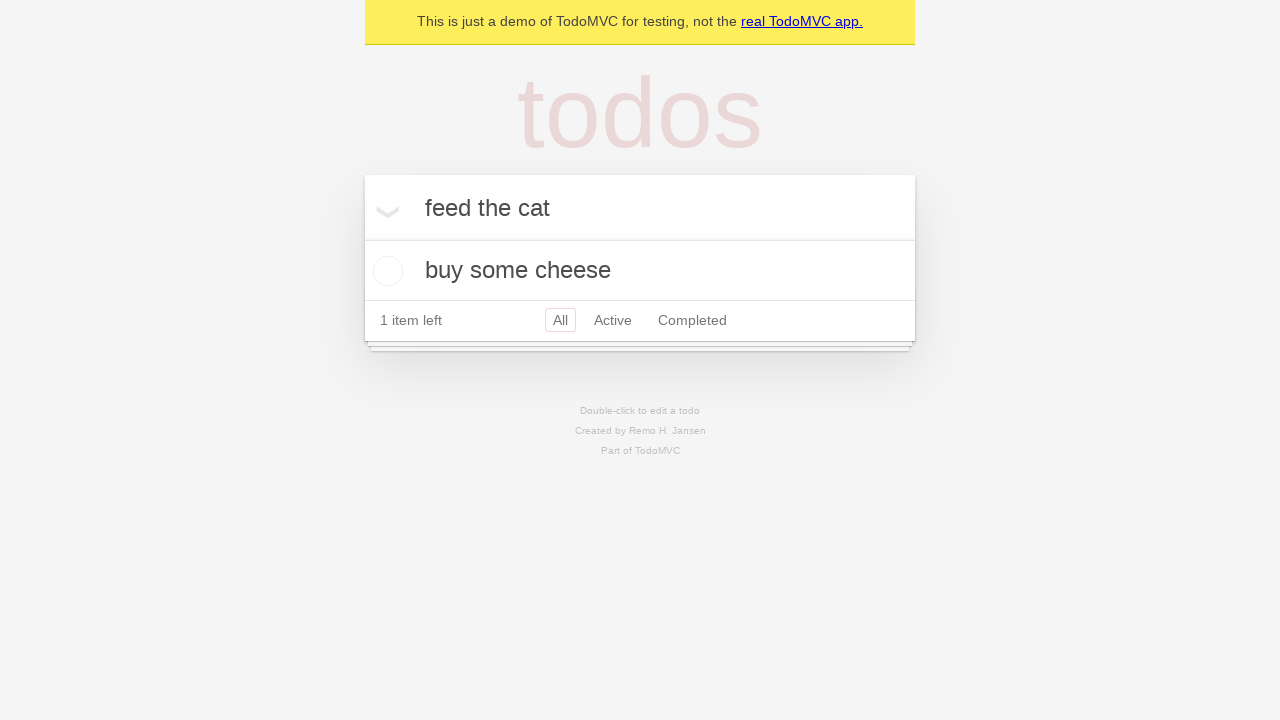

Pressed Enter to add second todo item on internal:attr=[placeholder="What needs to be done?"i]
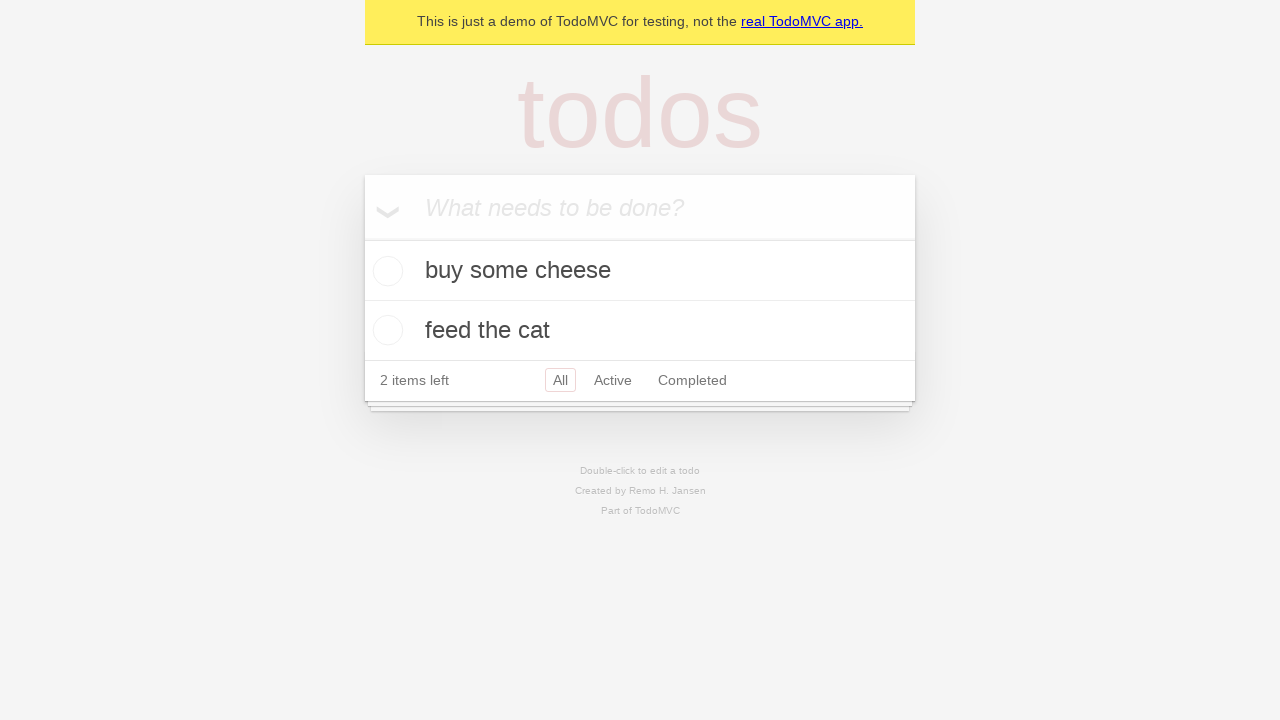

Filled todo input with 'book a doctors appointment' on internal:attr=[placeholder="What needs to be done?"i]
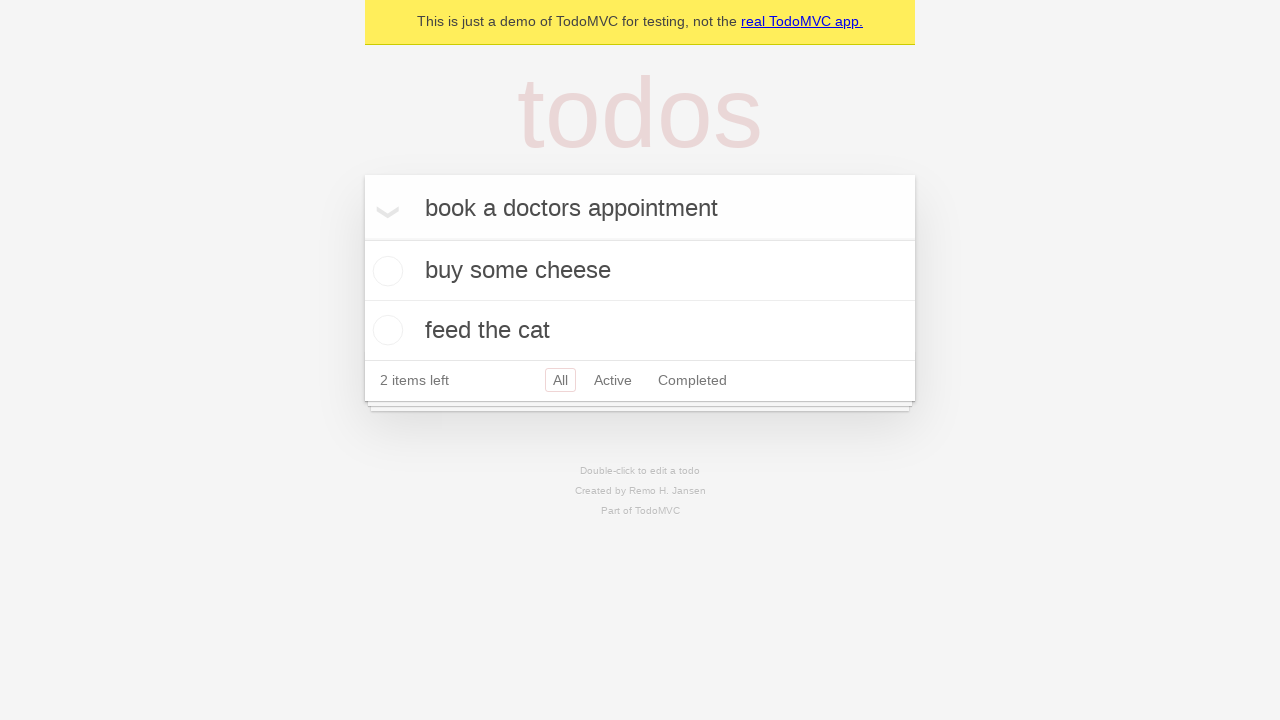

Pressed Enter to add third todo item on internal:attr=[placeholder="What needs to be done?"i]
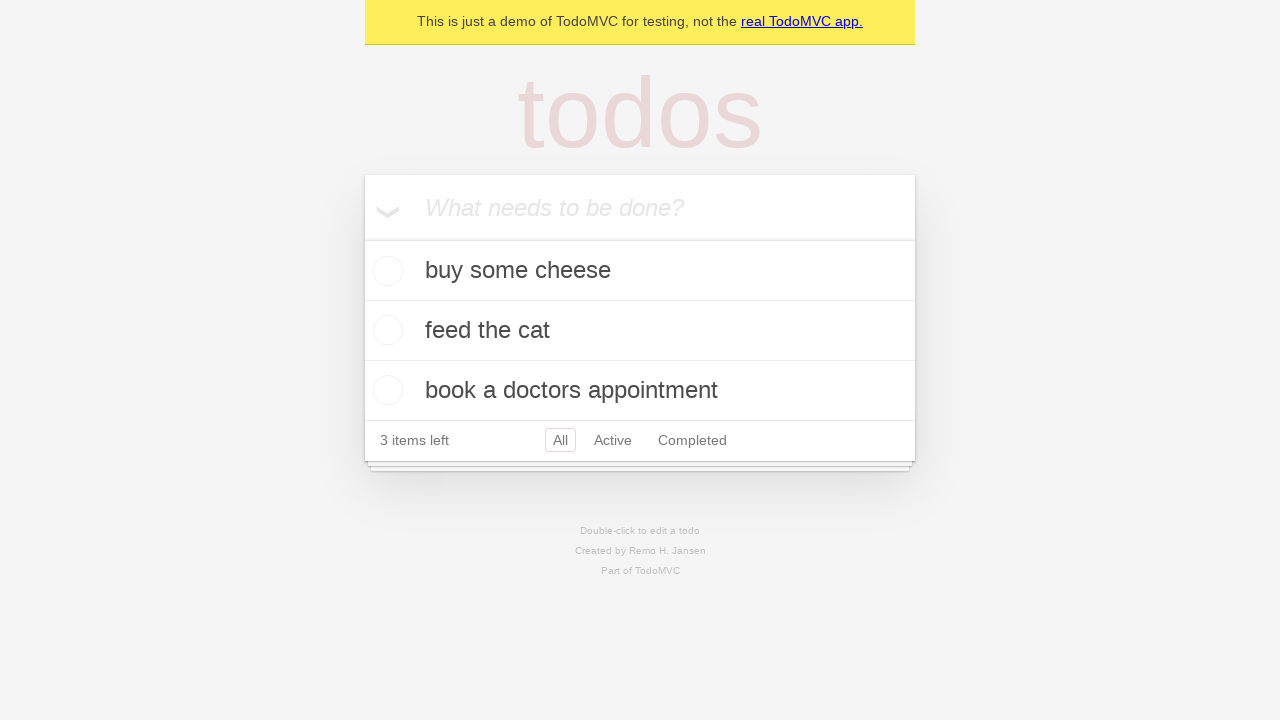

Checked the second todo item (feed the cat) at (385, 330) on internal:testid=[data-testid="todo-item"s] >> nth=1 >> internal:role=checkbox
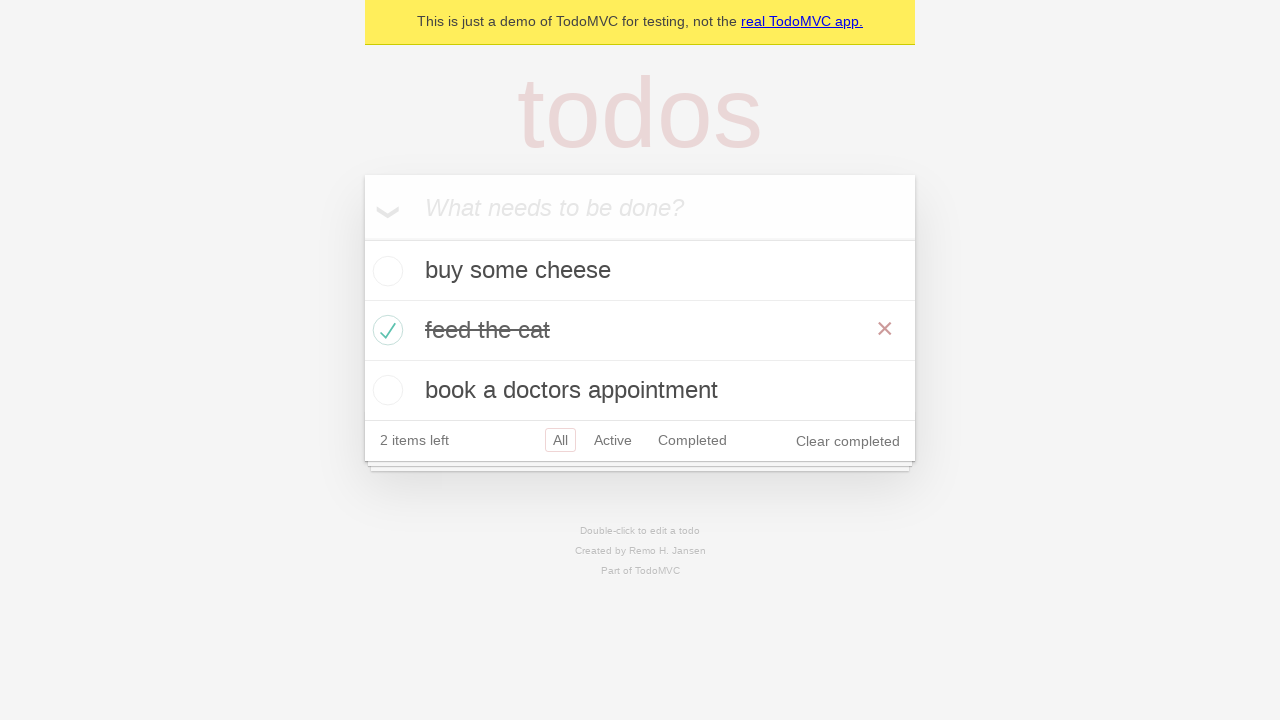

Clicked Active link to filter and display only active (non-completed) todo items at (613, 440) on internal:role=link[name="Active"i]
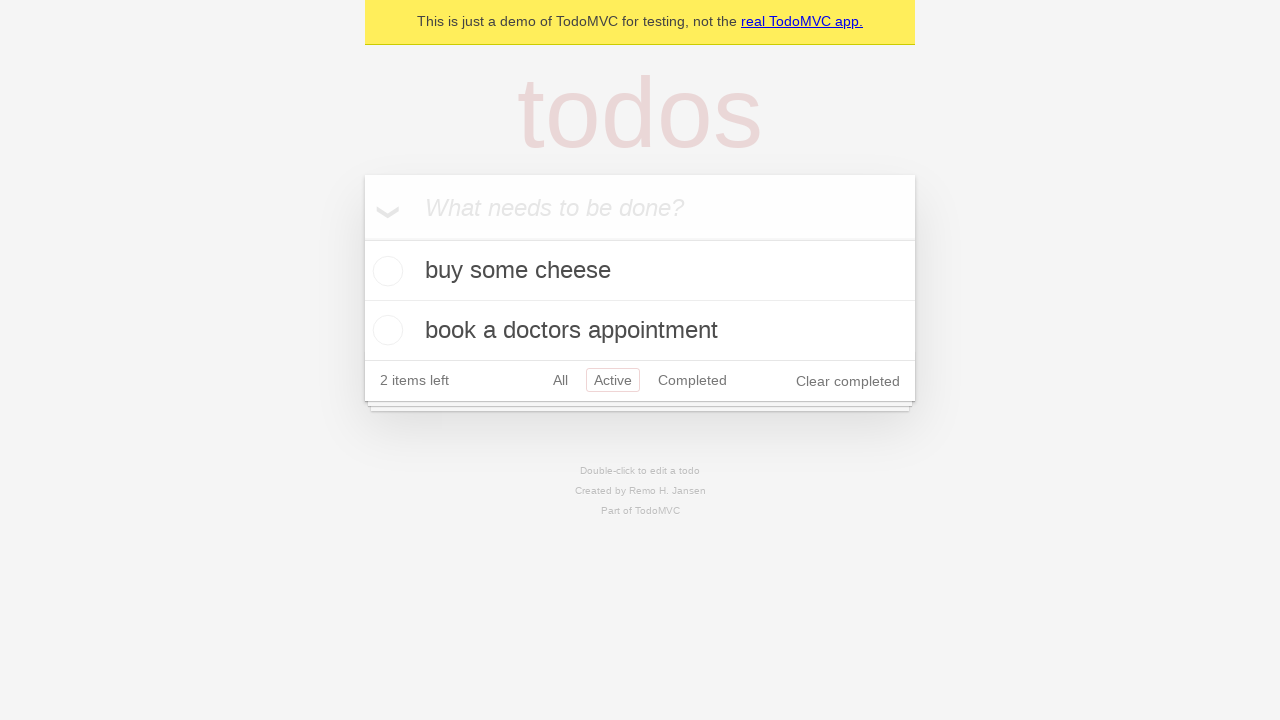

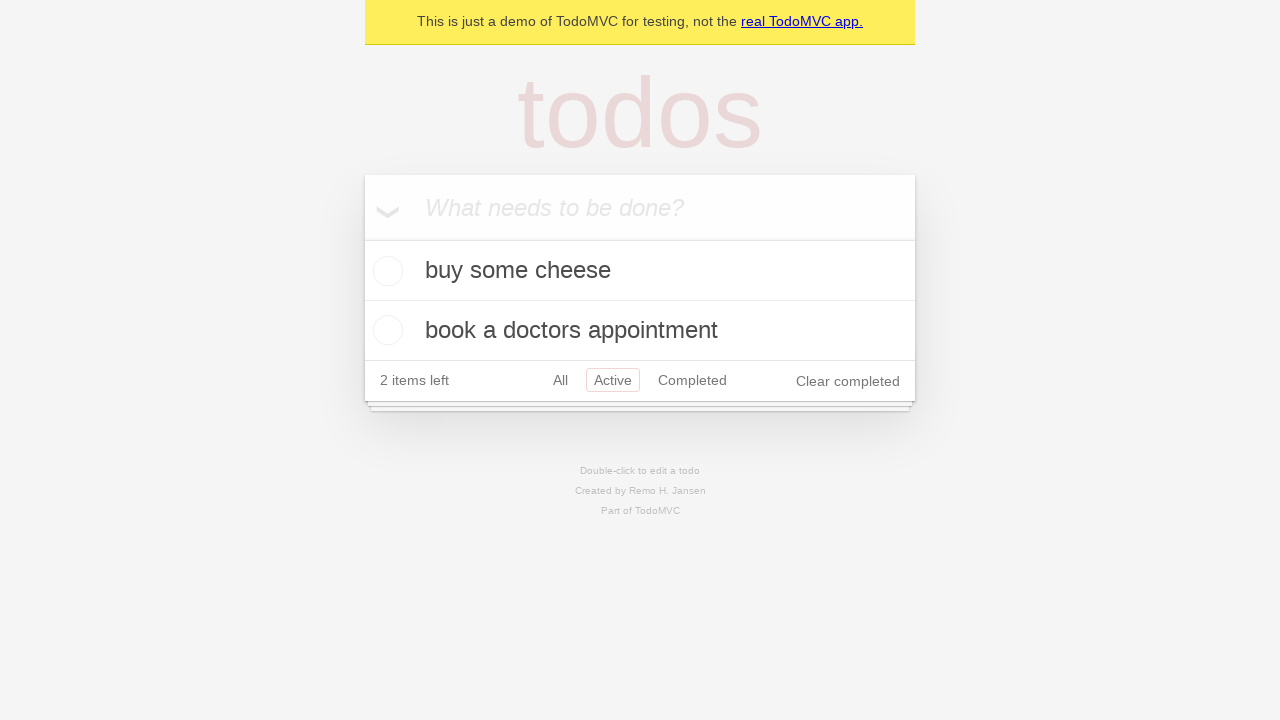